Tests handling of a prompt dialog by entering text and accepting the prompt

Starting URL: https://demoqa.com/alerts

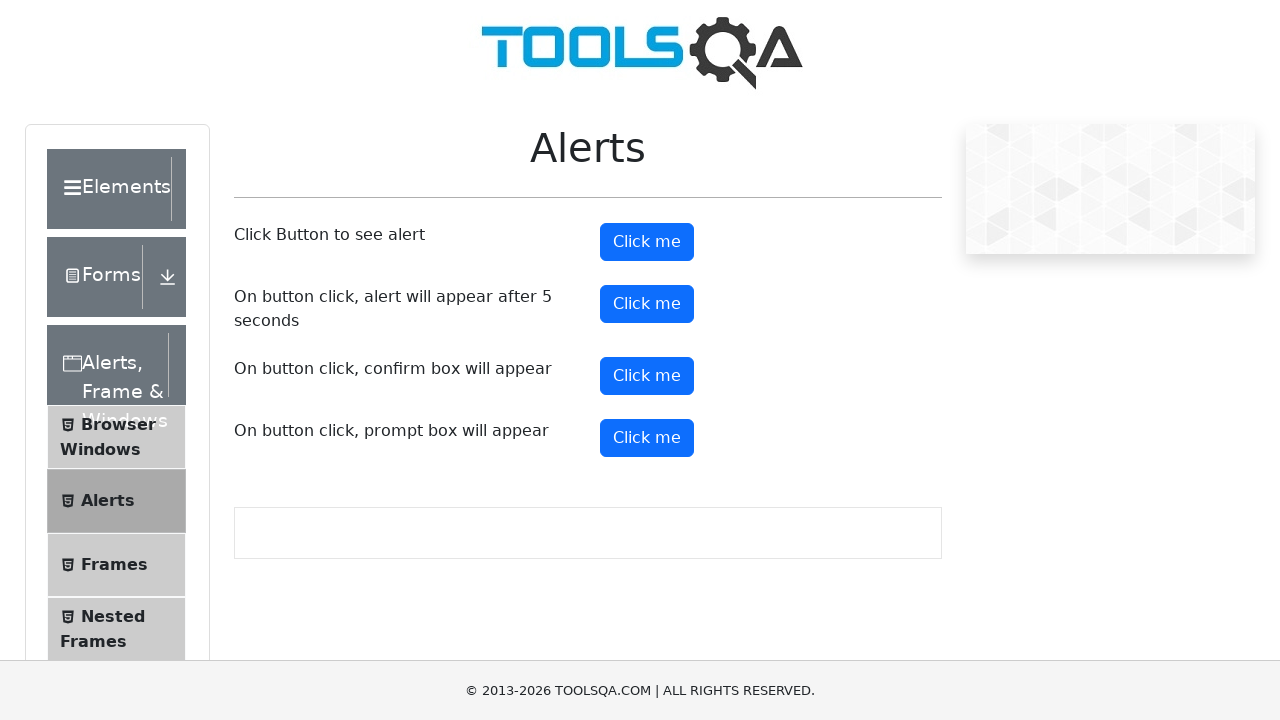

Set up dialog handler to accept prompt with text 'Lavanya'
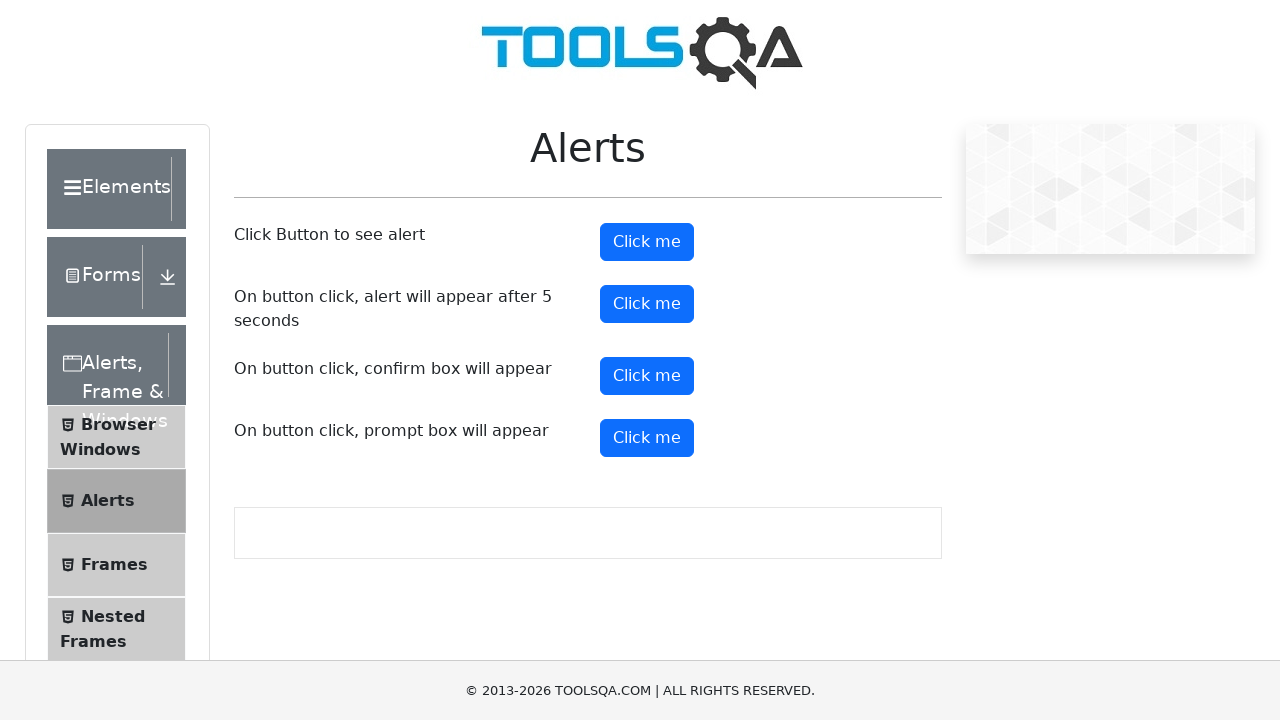

Clicked the prompt button at (647, 438) on #promtButton
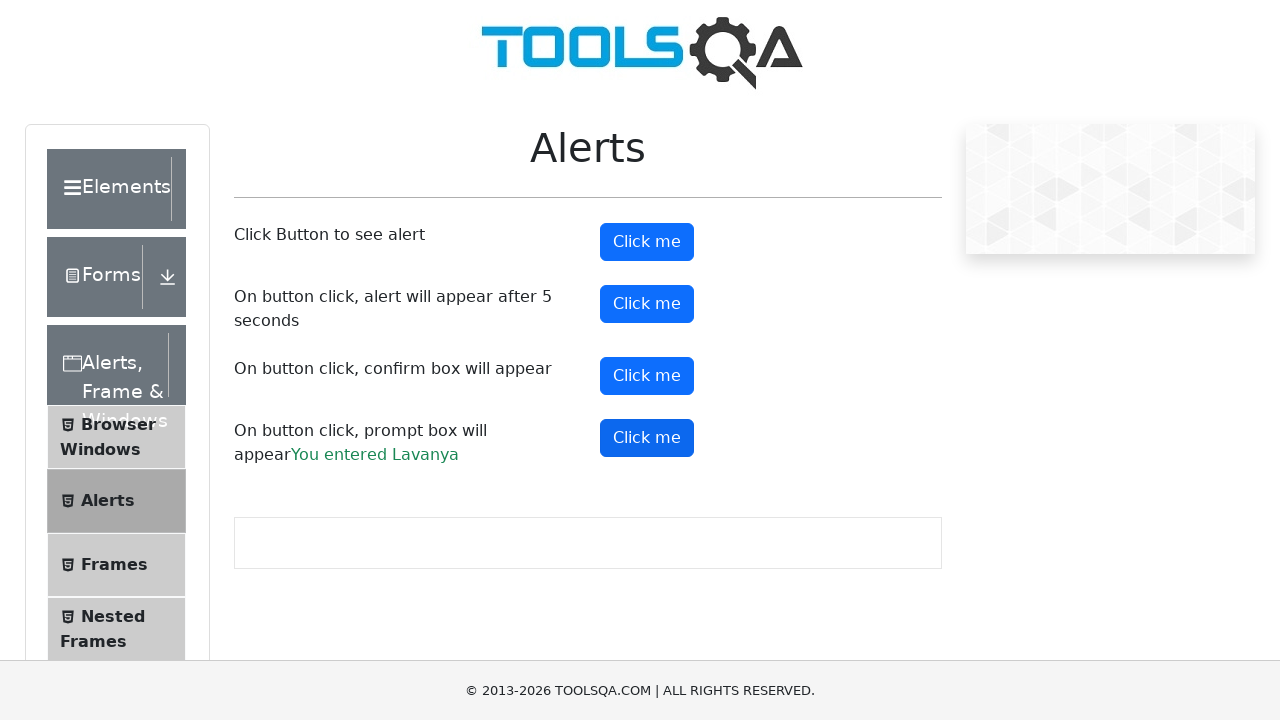

Prompt result appeared on the page
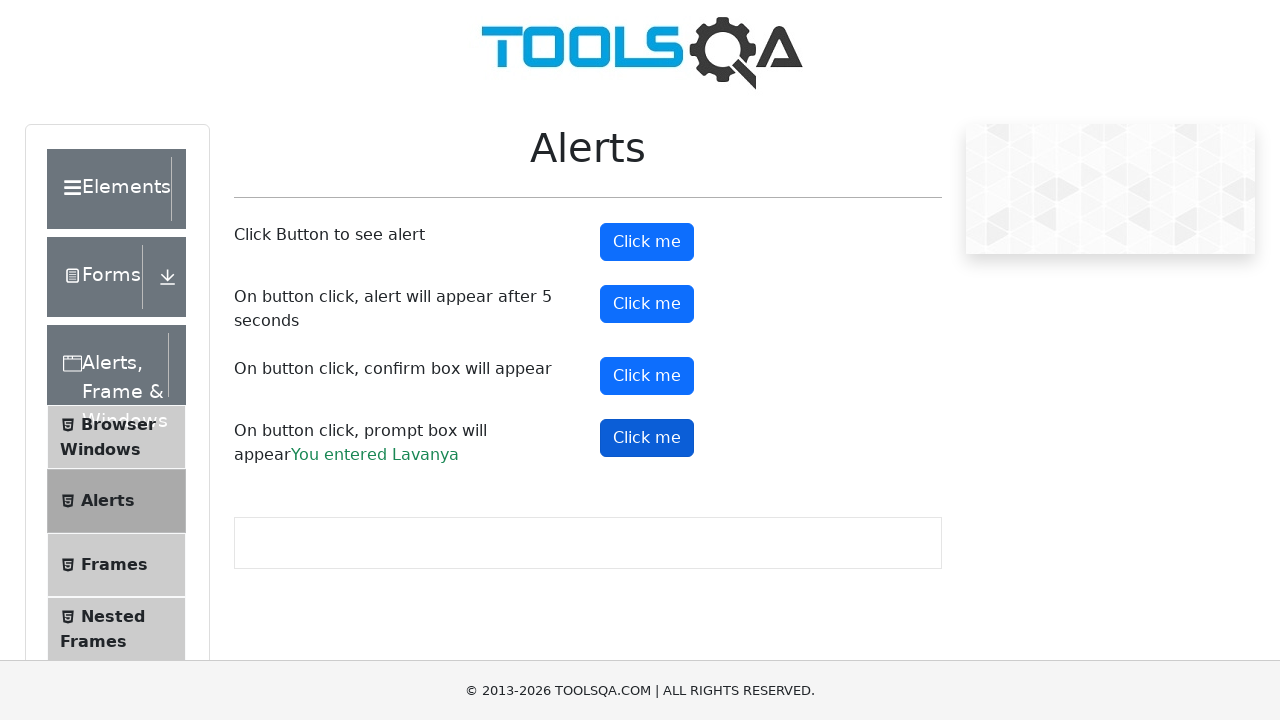

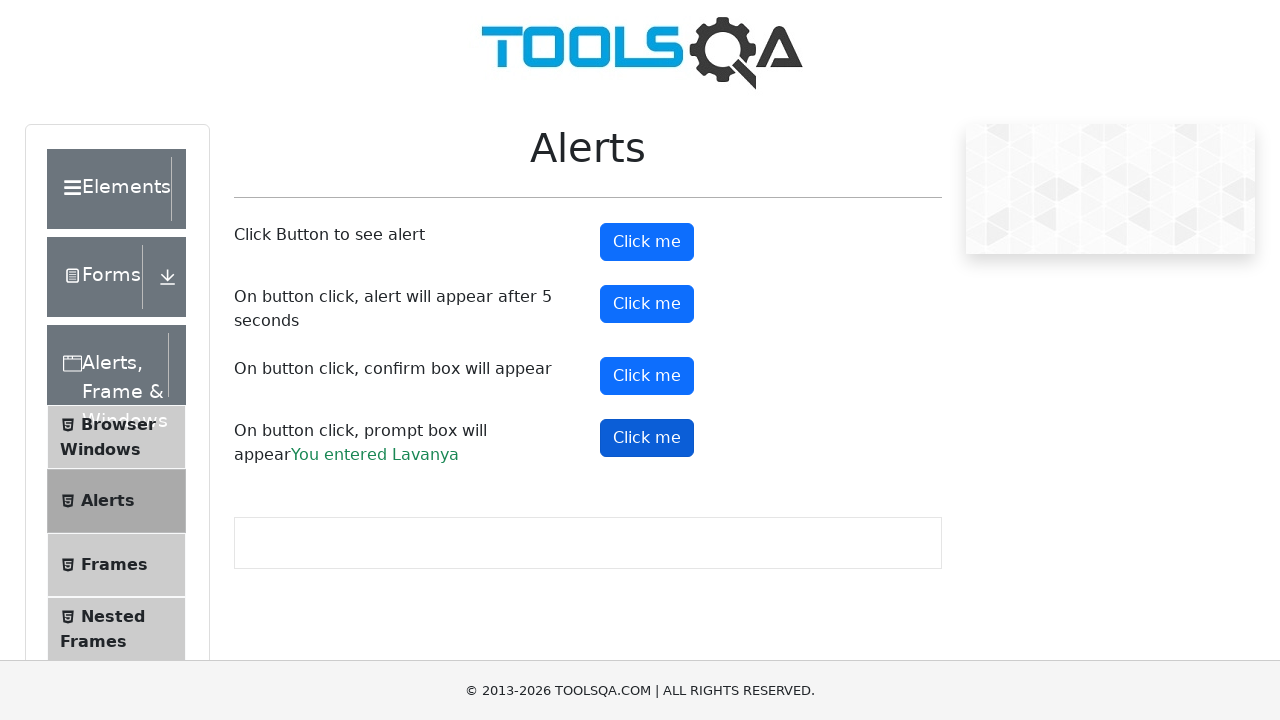